Tests dynamic loading where a hidden element is revealed after clicking start

Starting URL: https://the-internet.herokuapp.com/dynamic_loading/1

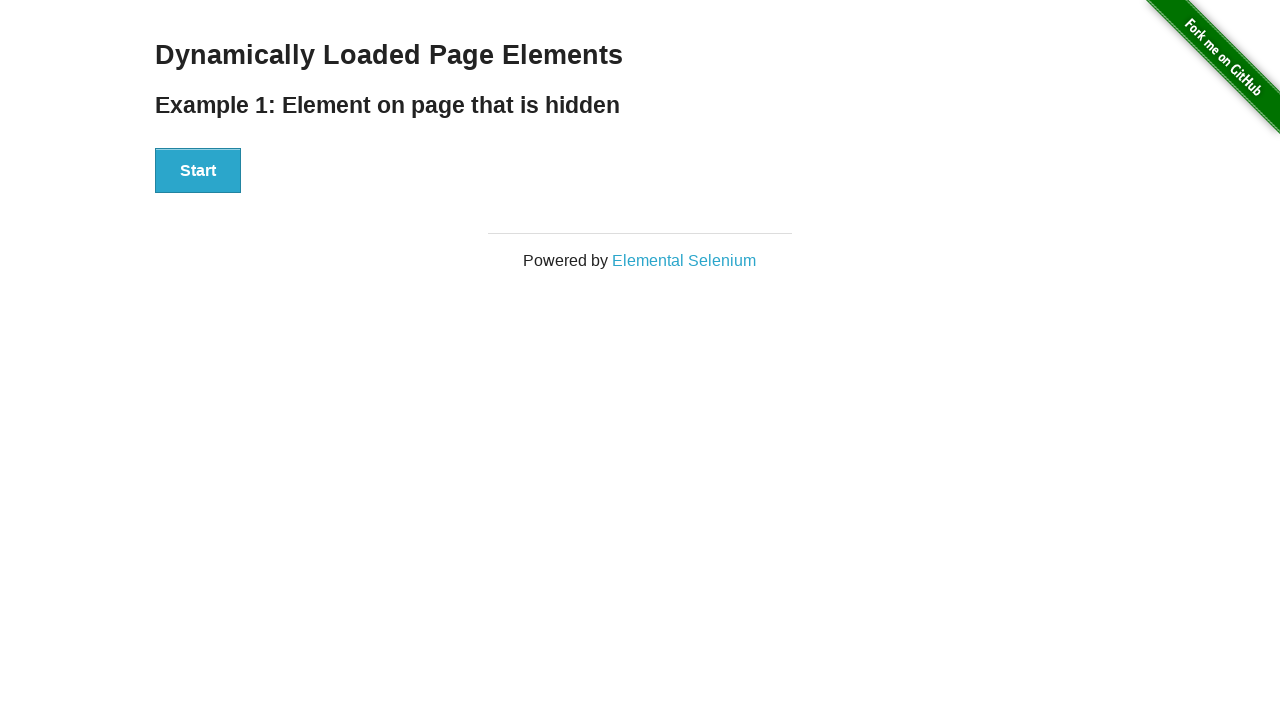

Clicked Start button to initiate dynamic loading at (198, 171) on xpath=//button
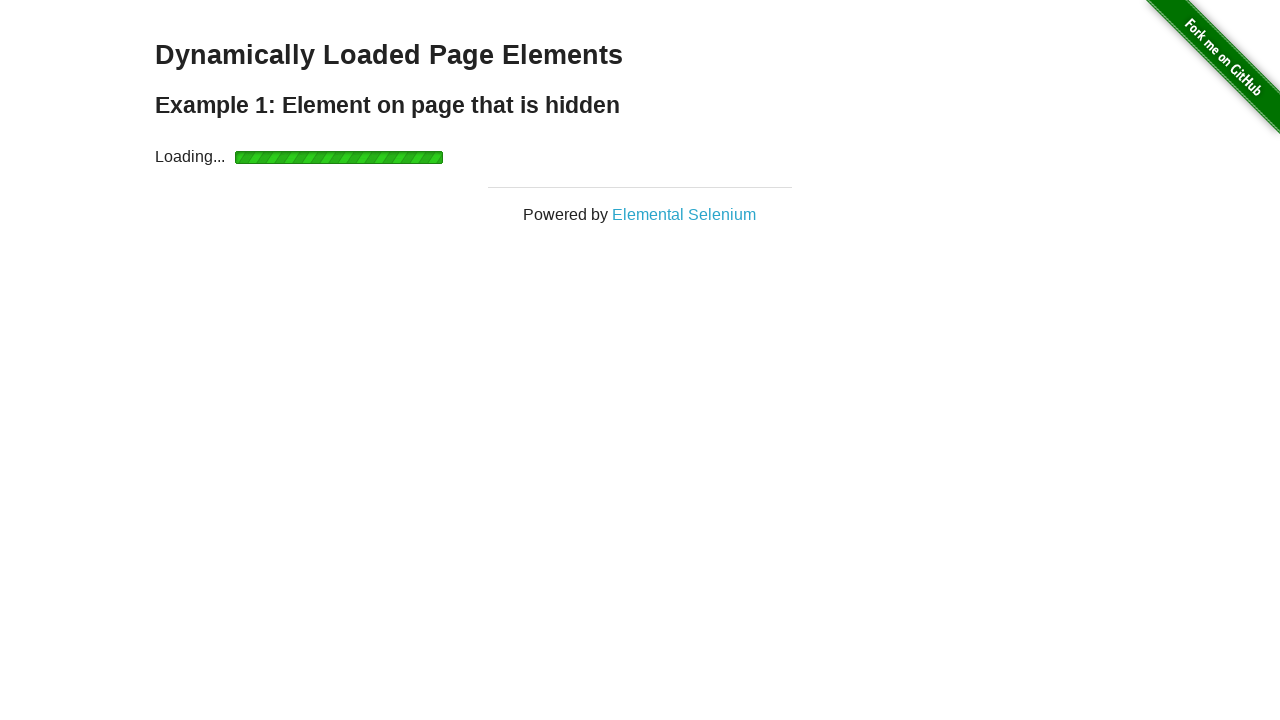

Verified loading indicator is visible
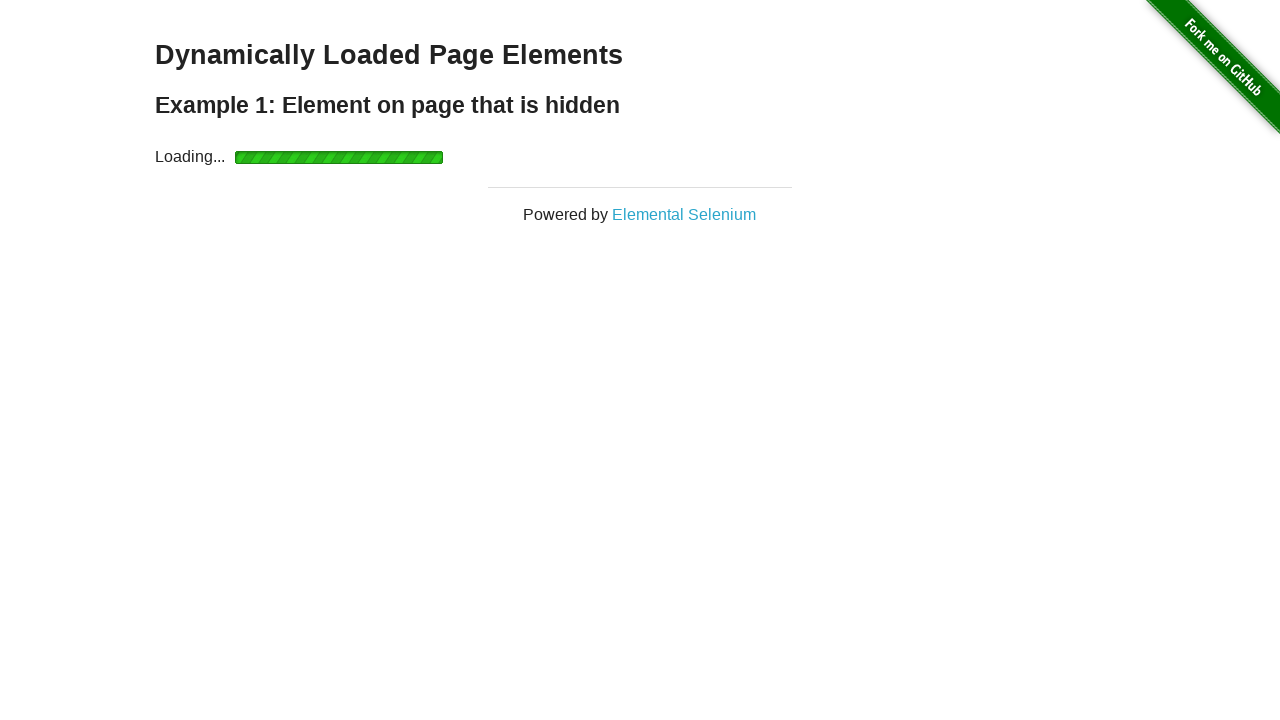

Waited for 'Hello World!' element to become visible
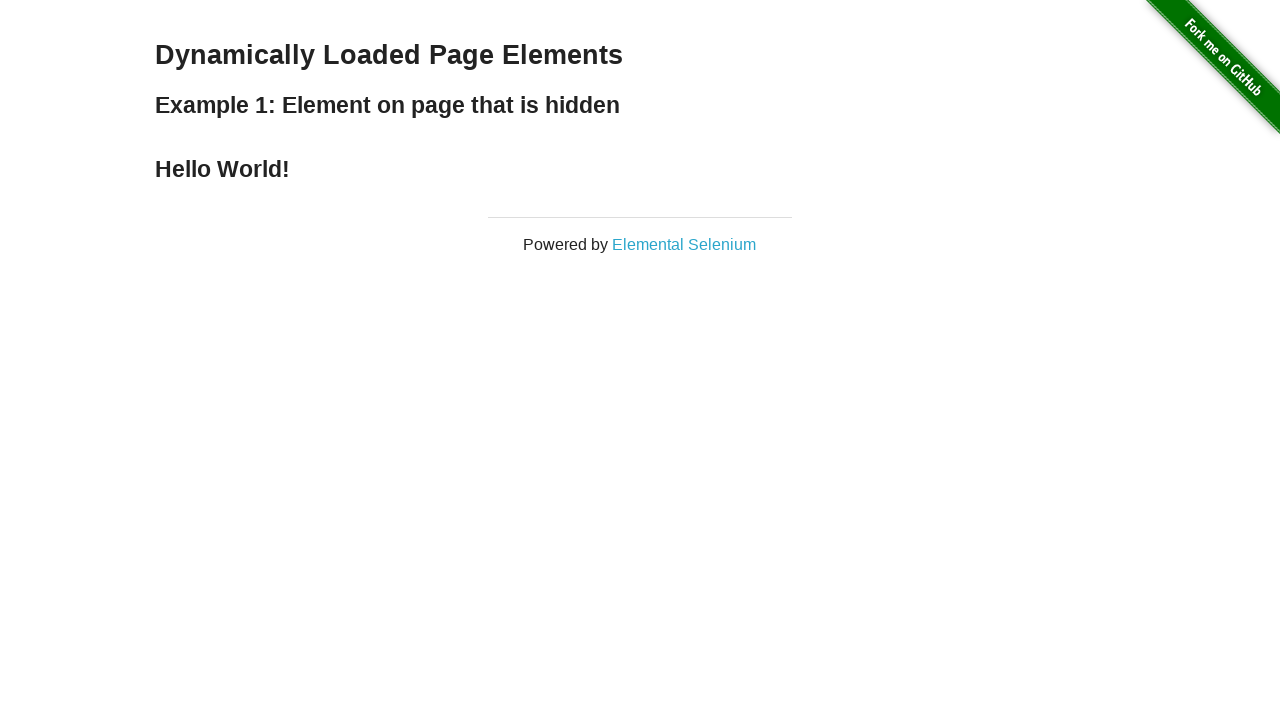

Verified loading indicator is hidden with display: none
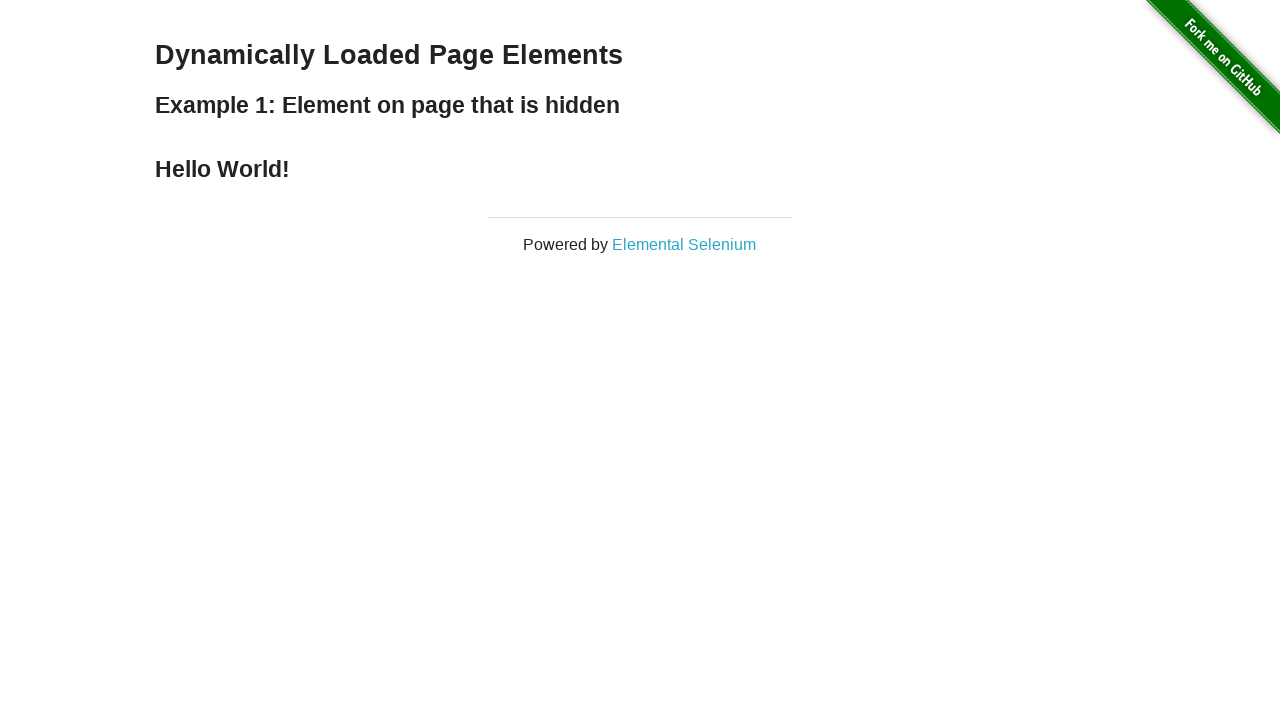

Verified start button is hidden with display: none
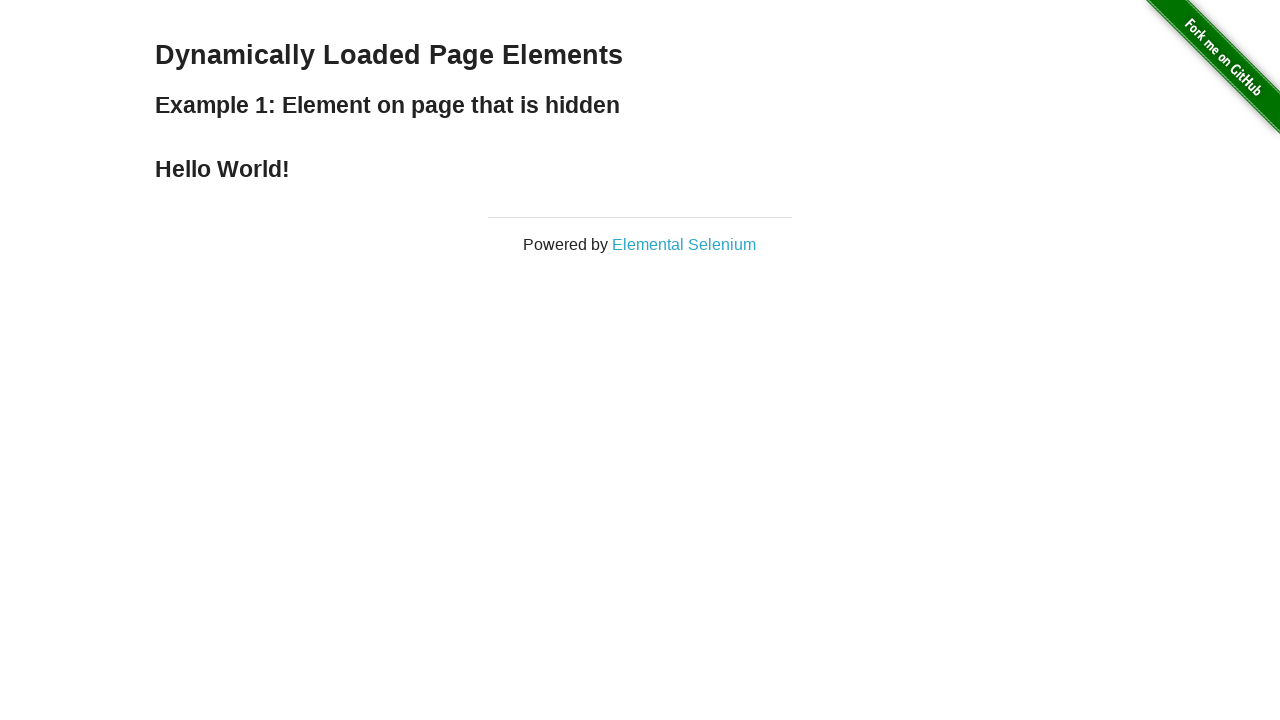

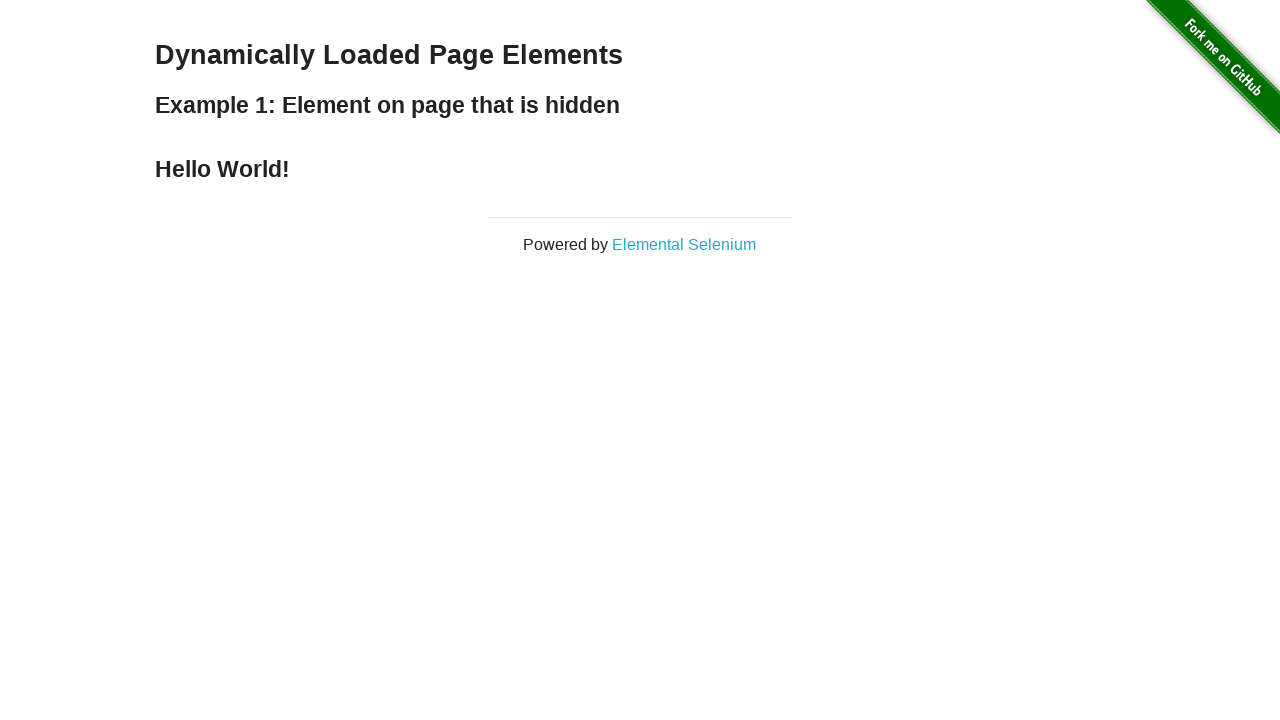